Navigates to a checkboxes page and toggles the first checkbox, verifying its selection state

Starting URL: https://the-internet.herokuapp.com/

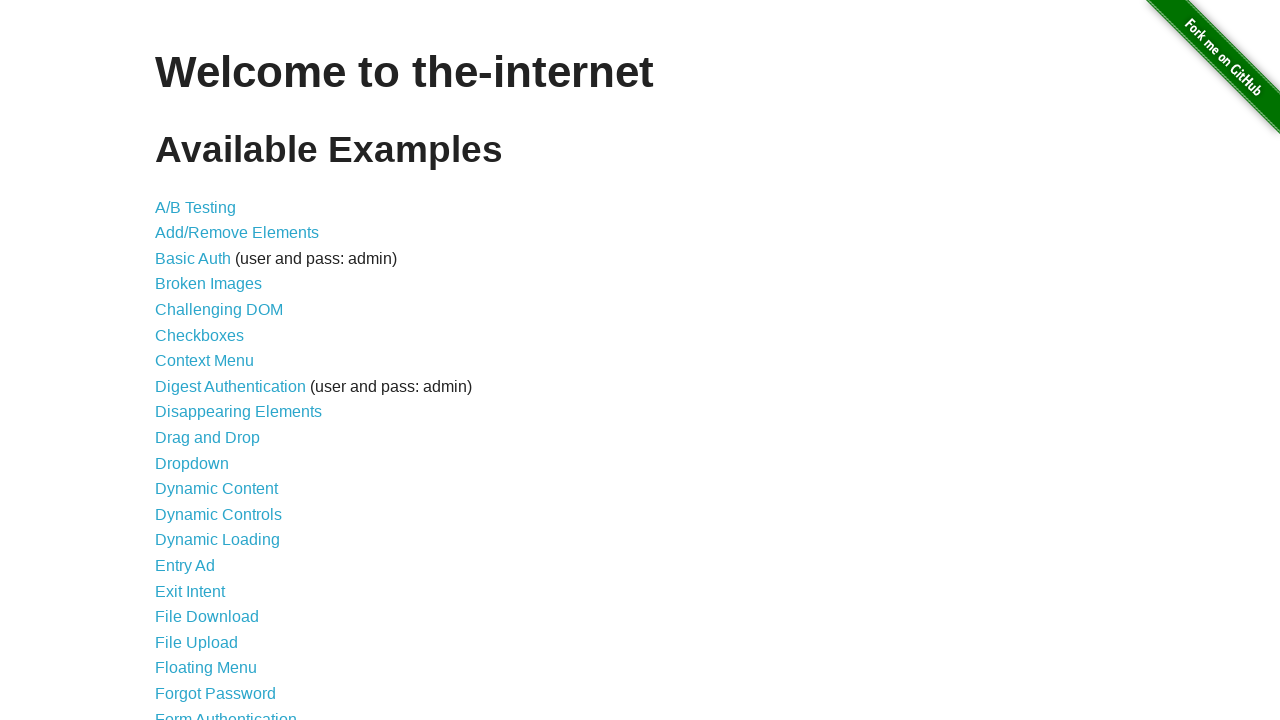

Clicked on Checkboxes link to navigate to checkboxes page at (200, 335) on text=Checkboxes
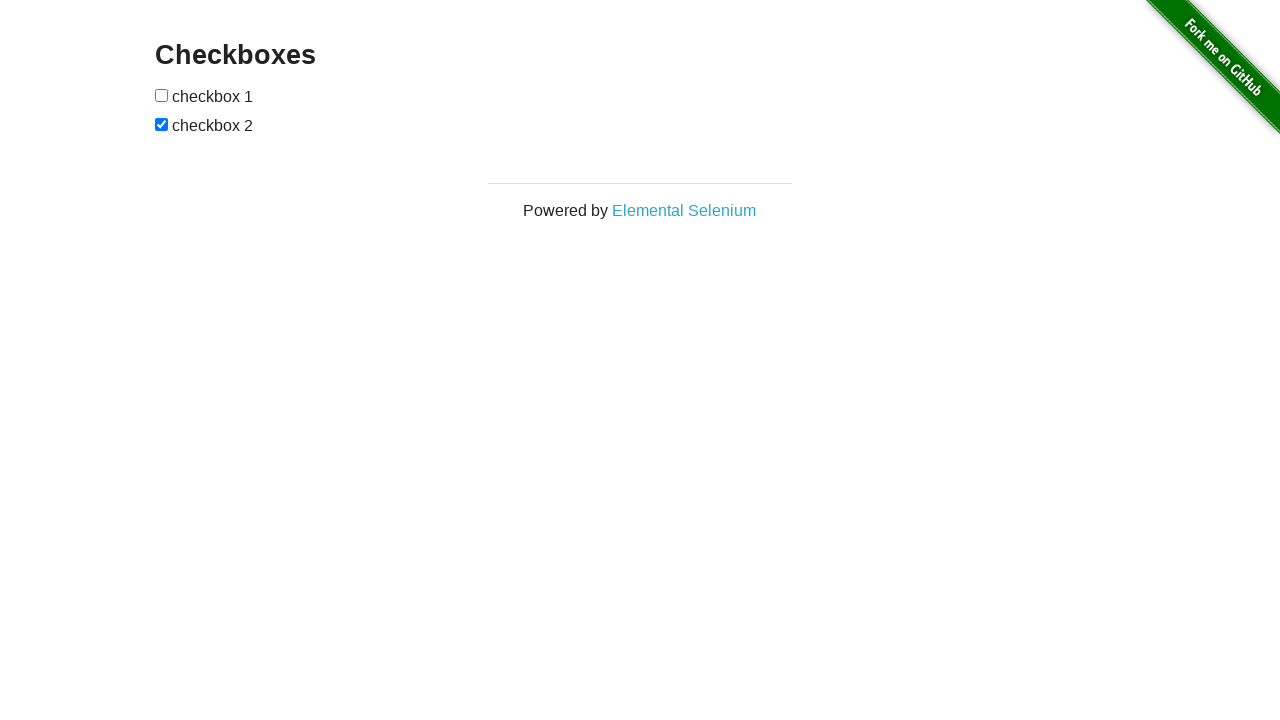

Clicked first checkbox to toggle its state at (162, 95) on input[type='checkbox']:first-child
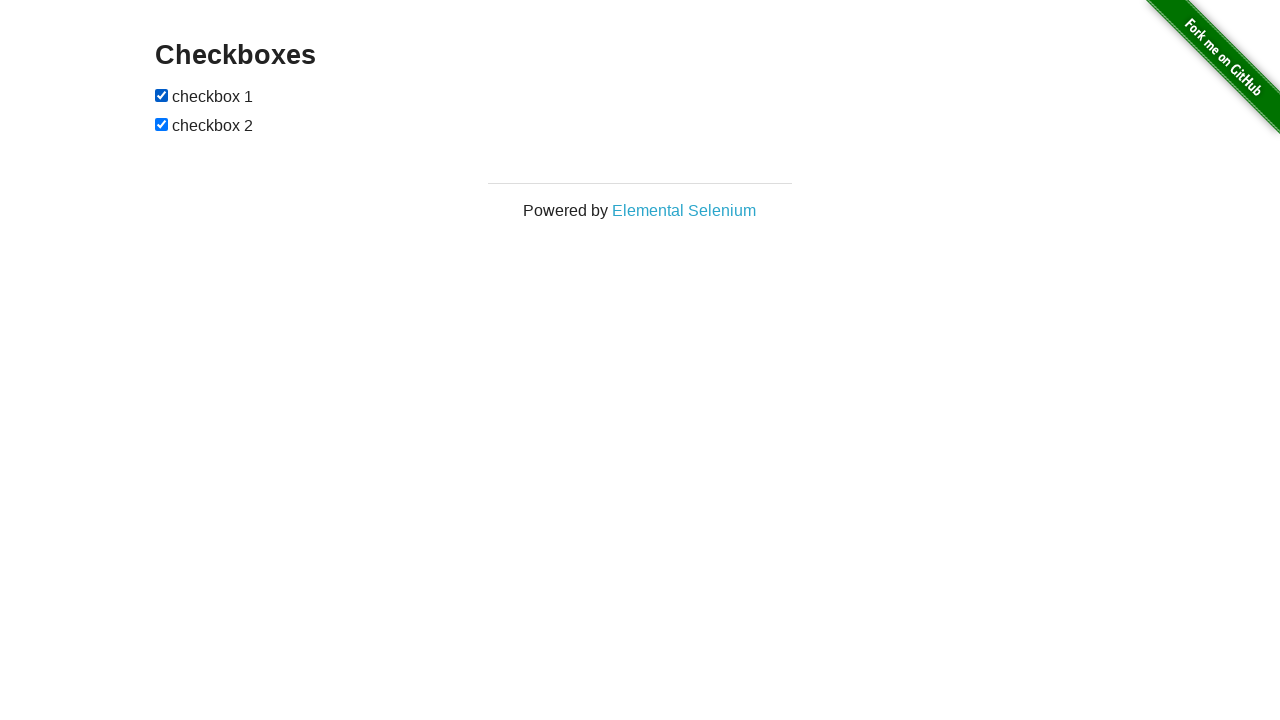

Located first checkbox element for verification
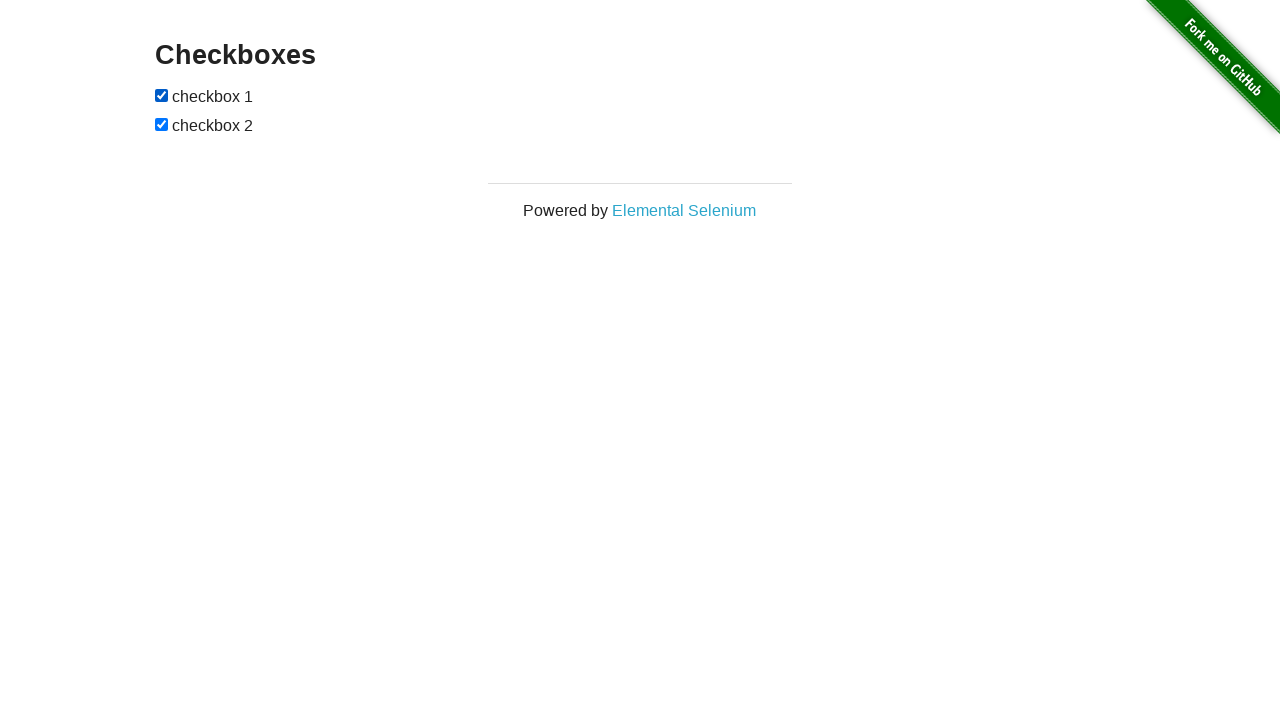

Verified that checkbox 1 is selected
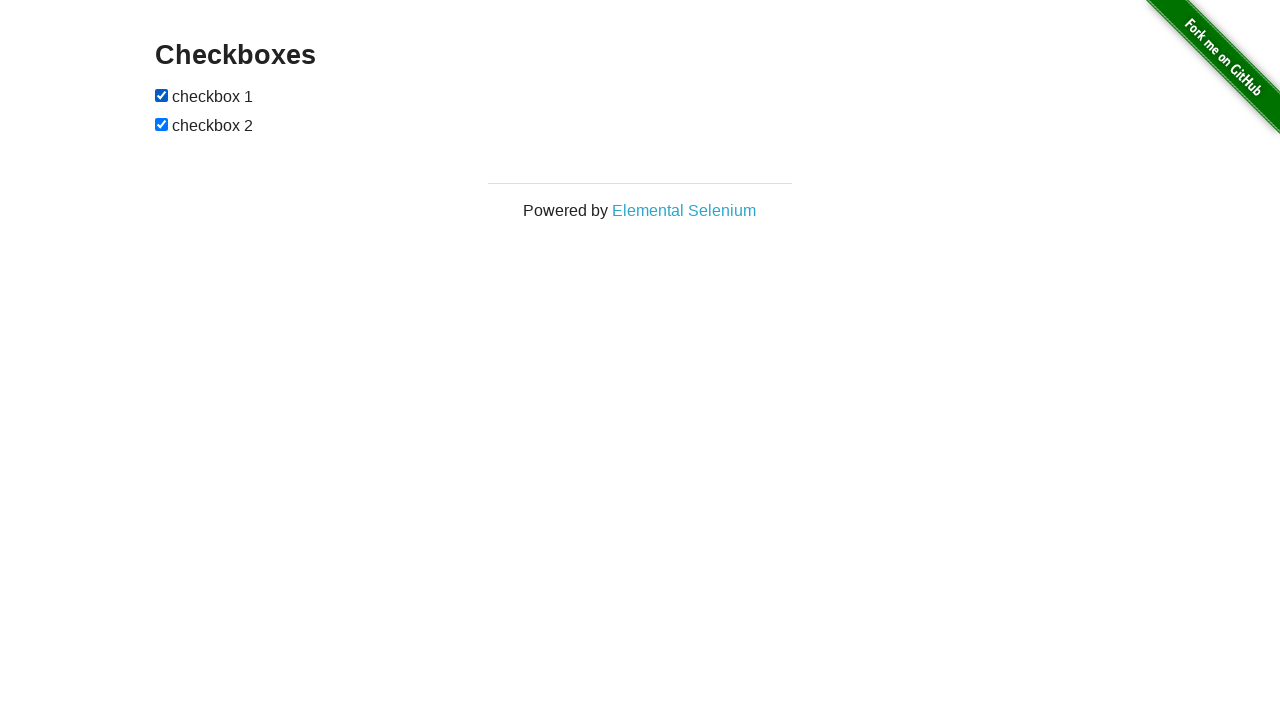

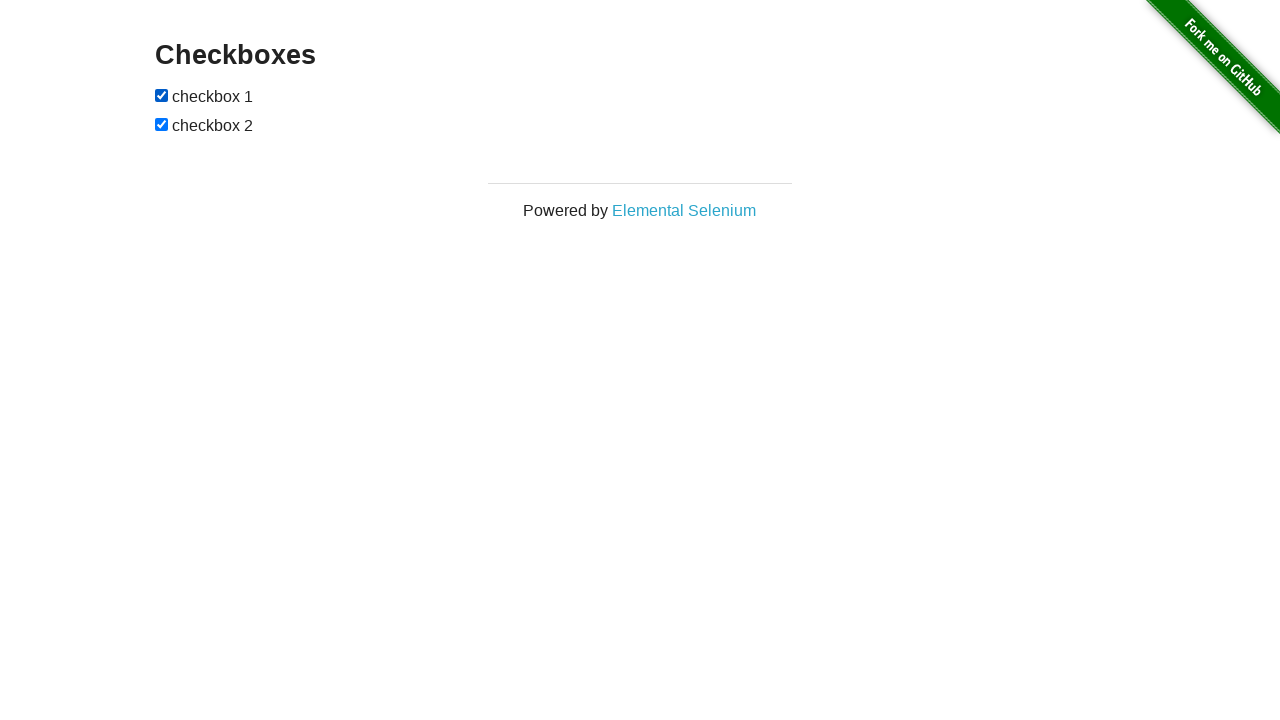